Tests forgot password functionality by submitting an email and verifying the error response

Starting URL: https://the-internet.herokuapp.com/forgot_password

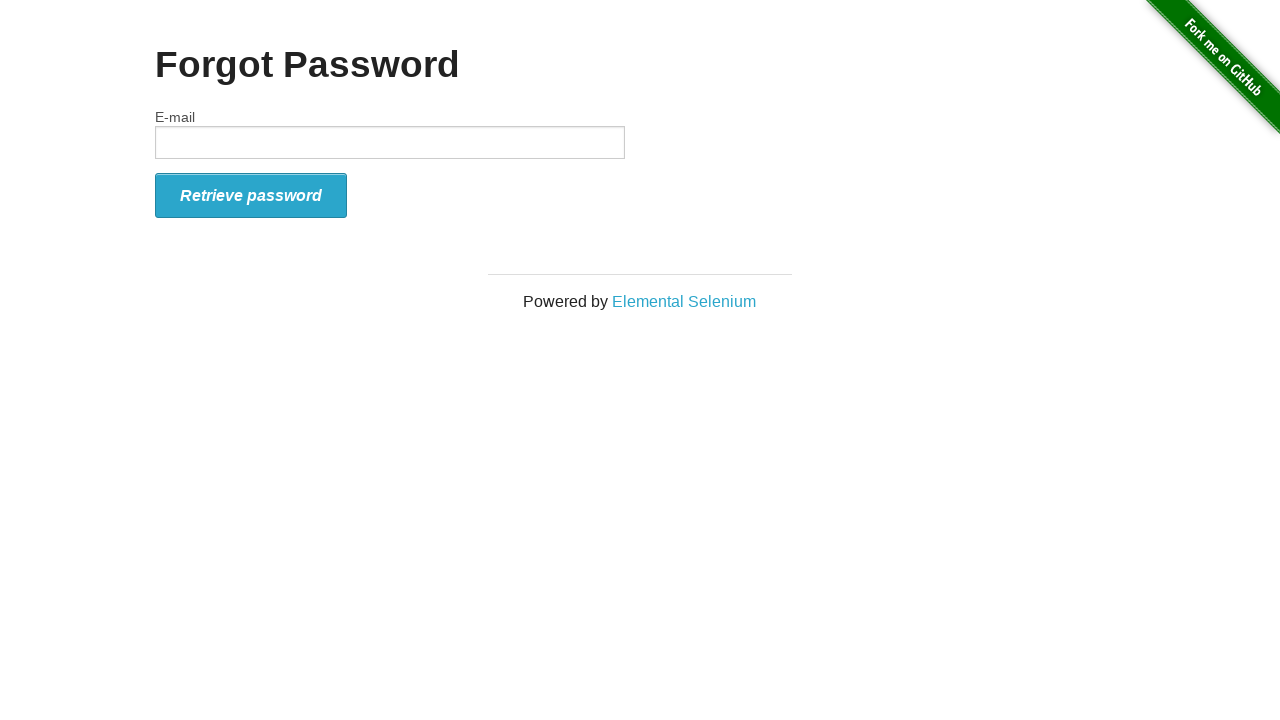

Filled email field with 'louange@gmail.com' on #email
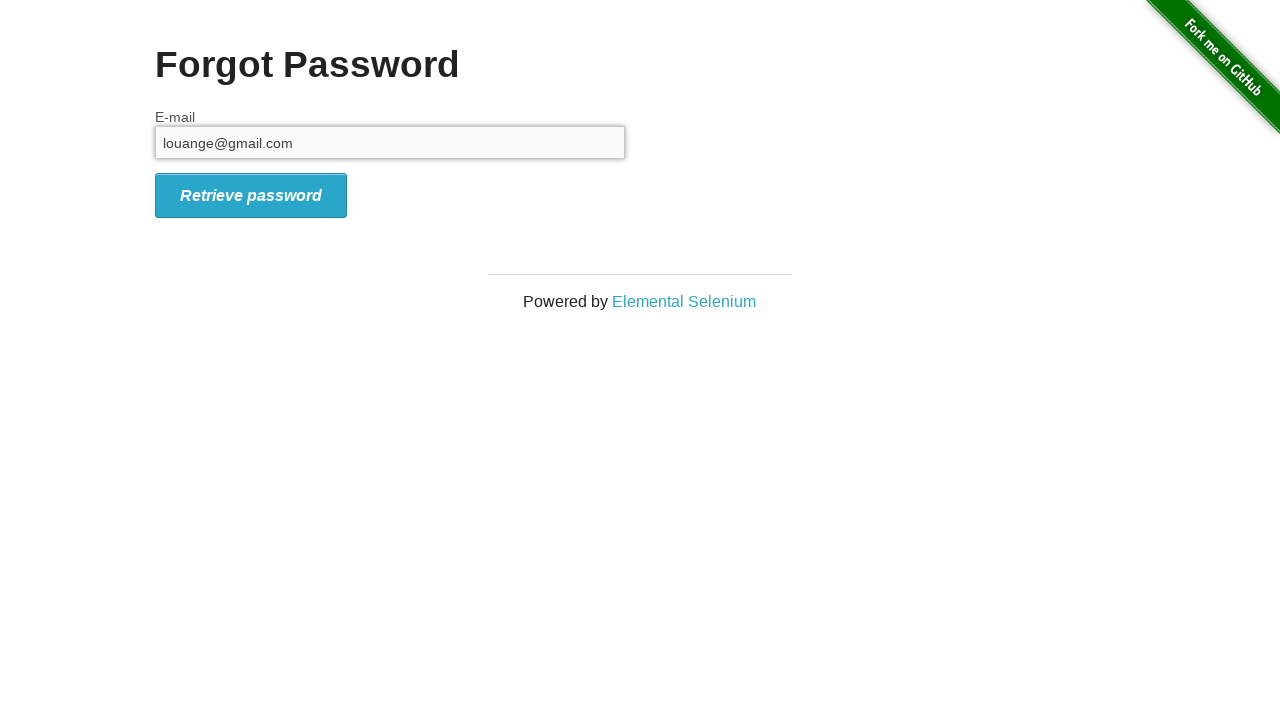

Clicked retrieve password button at (251, 195) on button.radius
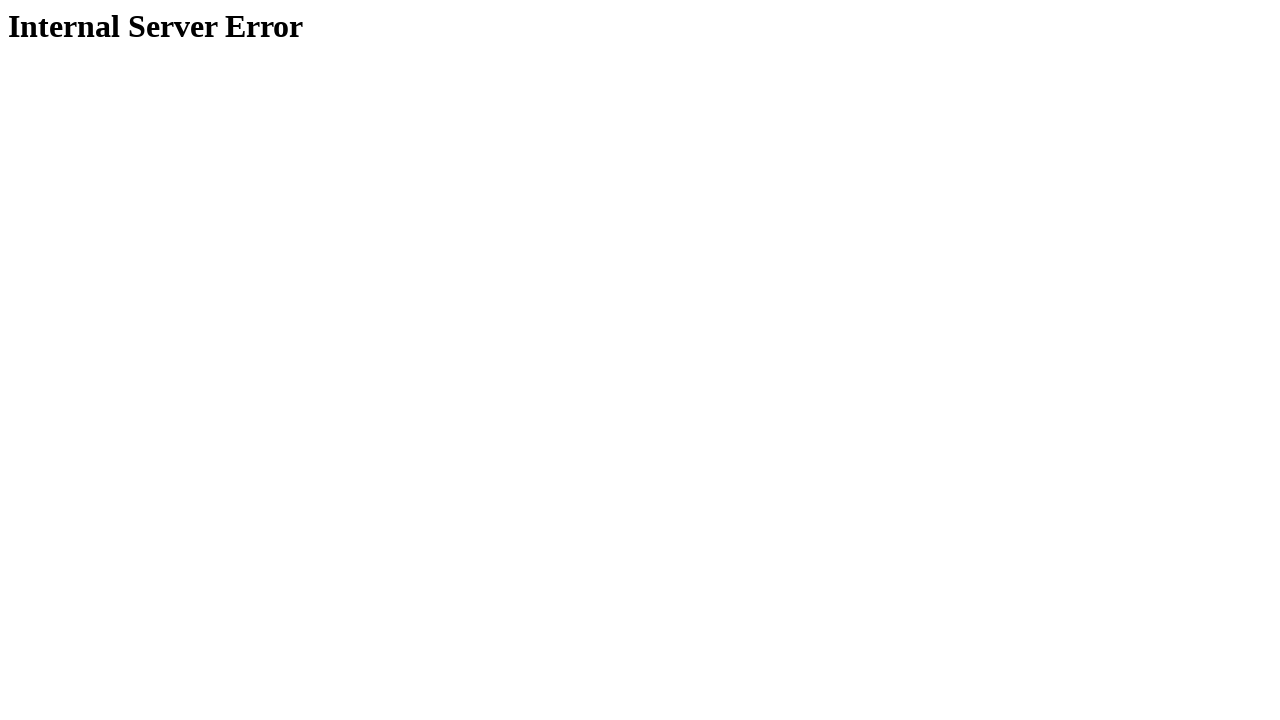

Waited for h1 heading to load
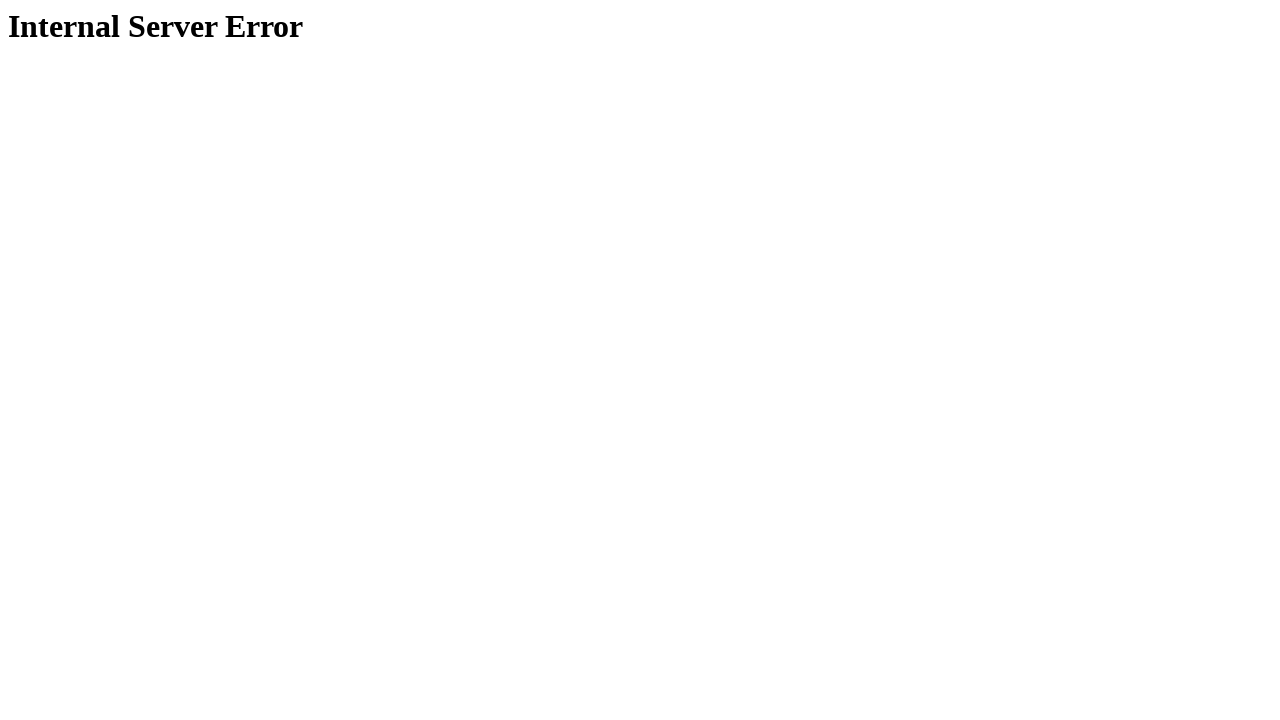

Retrieved h1 heading text content
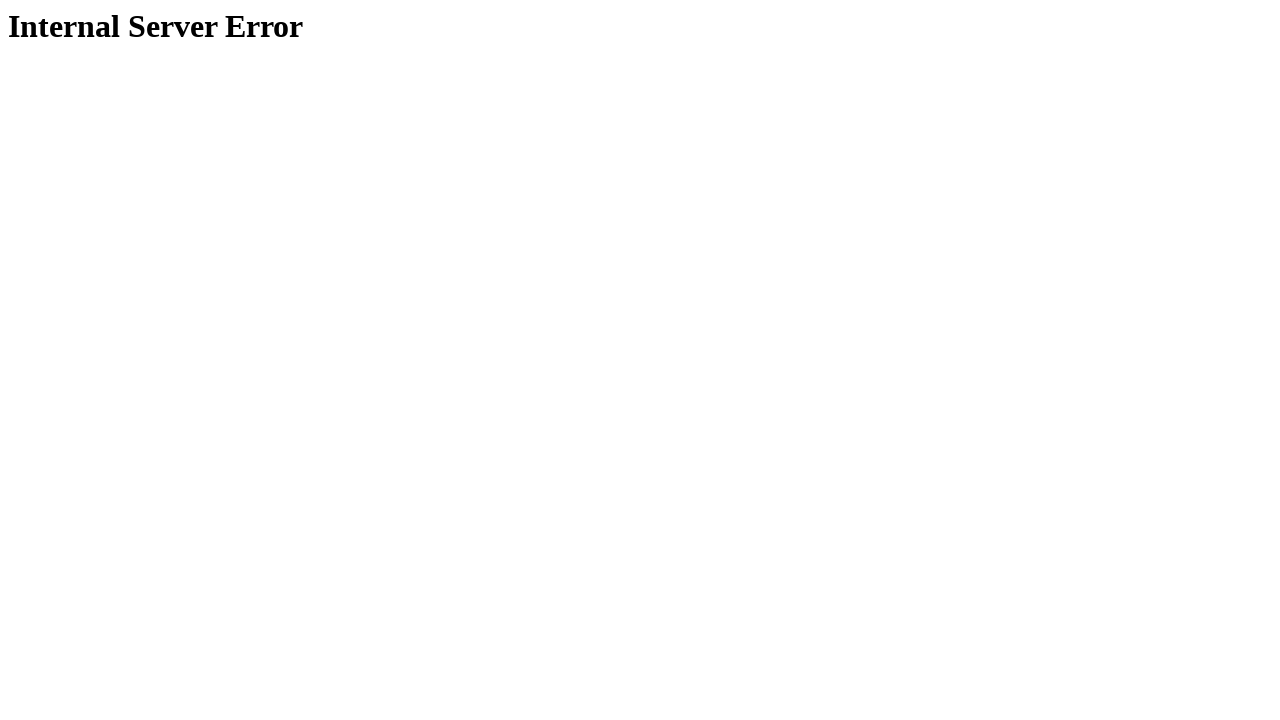

Verified error heading is 'Internal Server Error'
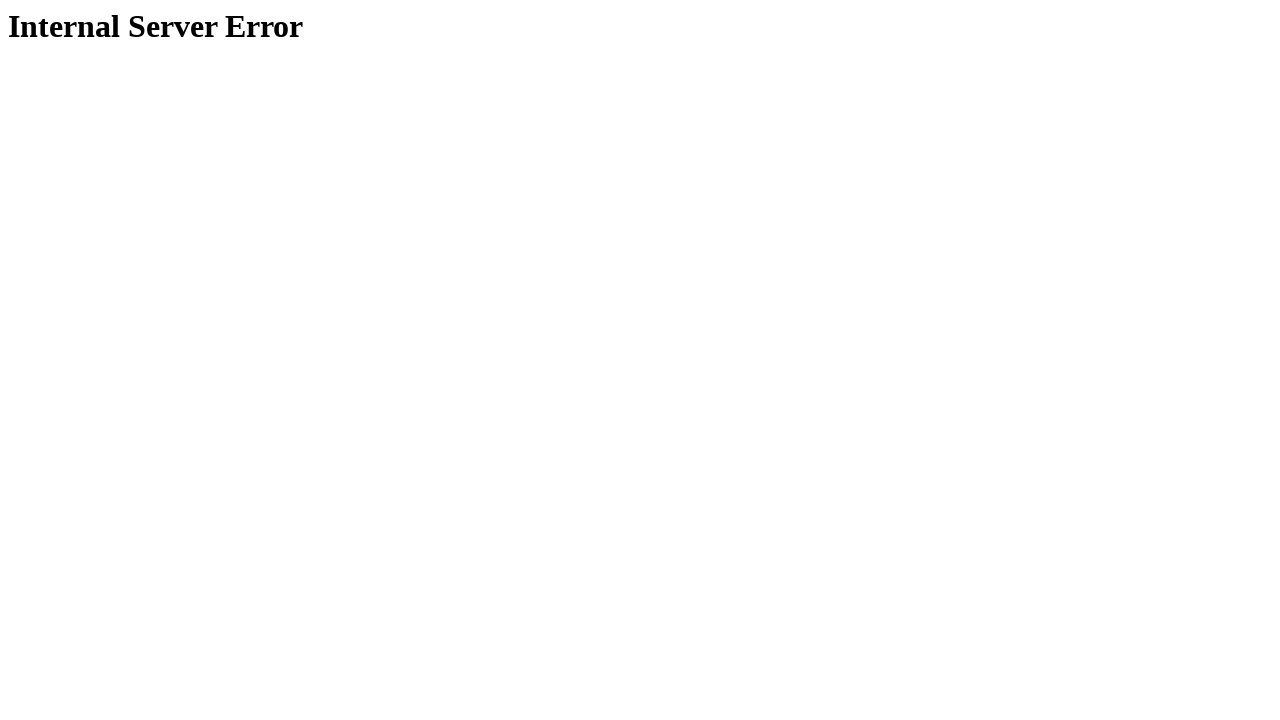

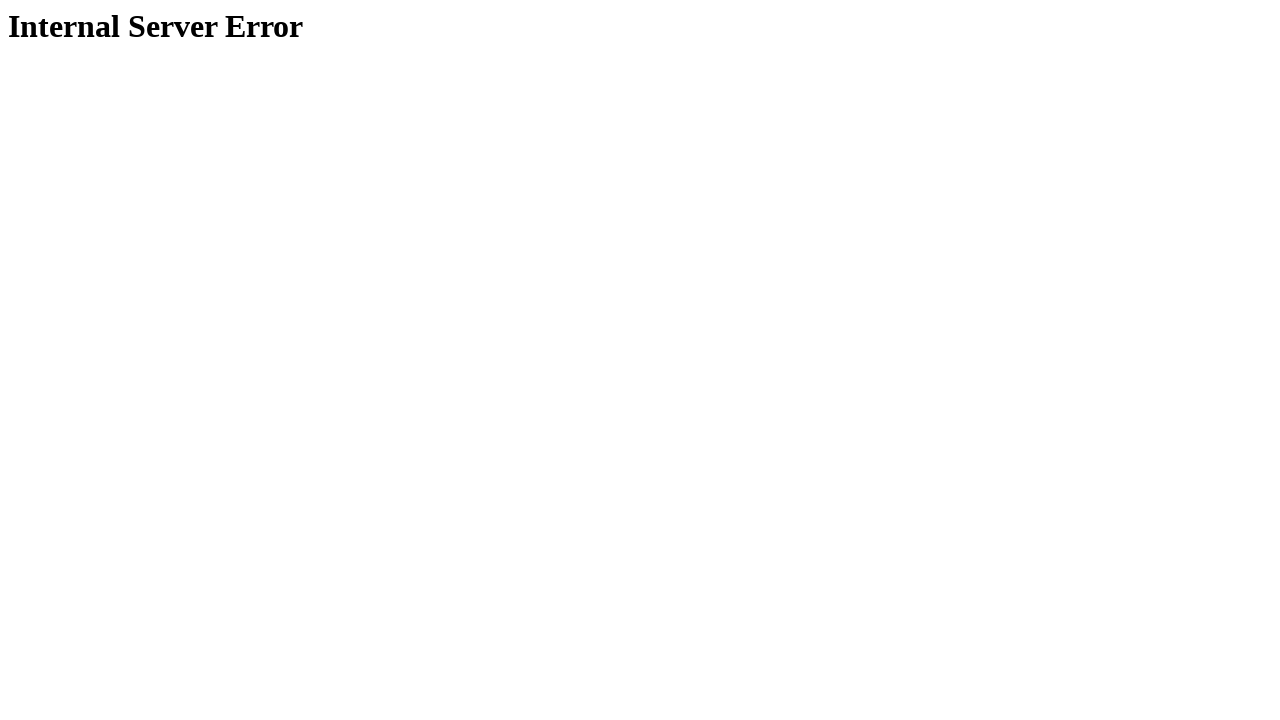